Navigates to Platzi website and verifies the page loads successfully

Starting URL: https://www.platzi.com

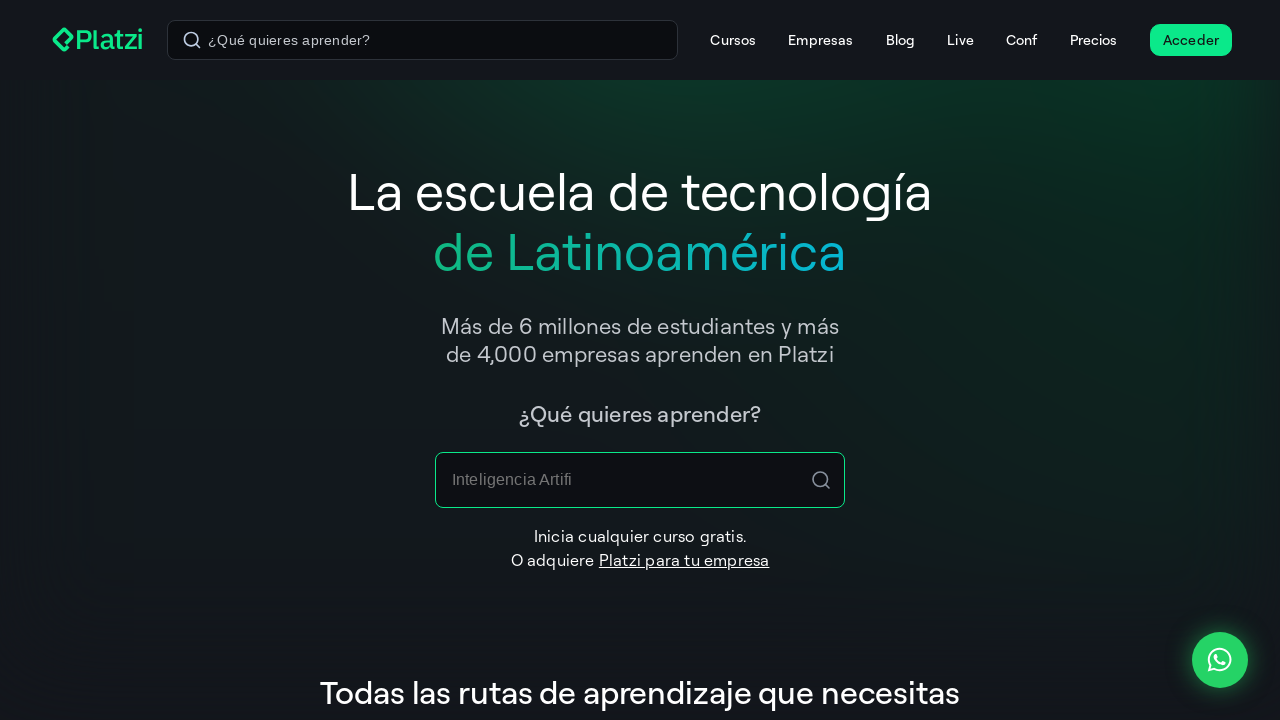

Waited for page DOM to load
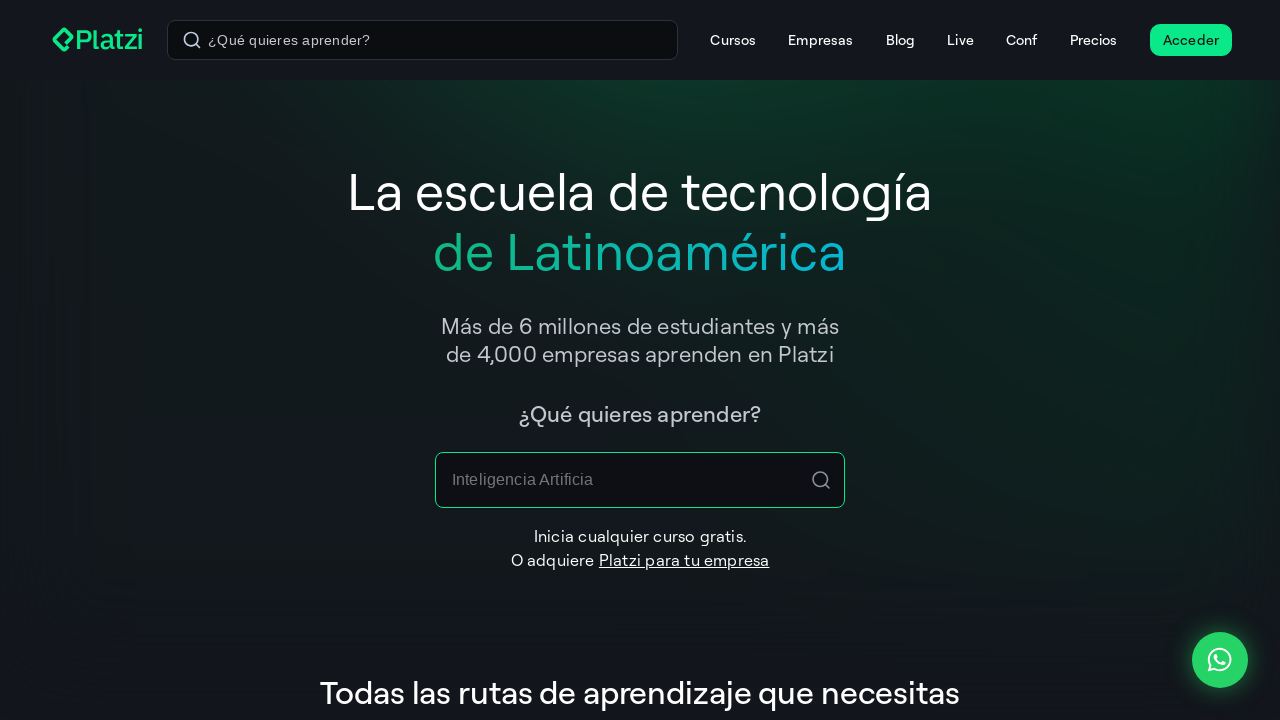

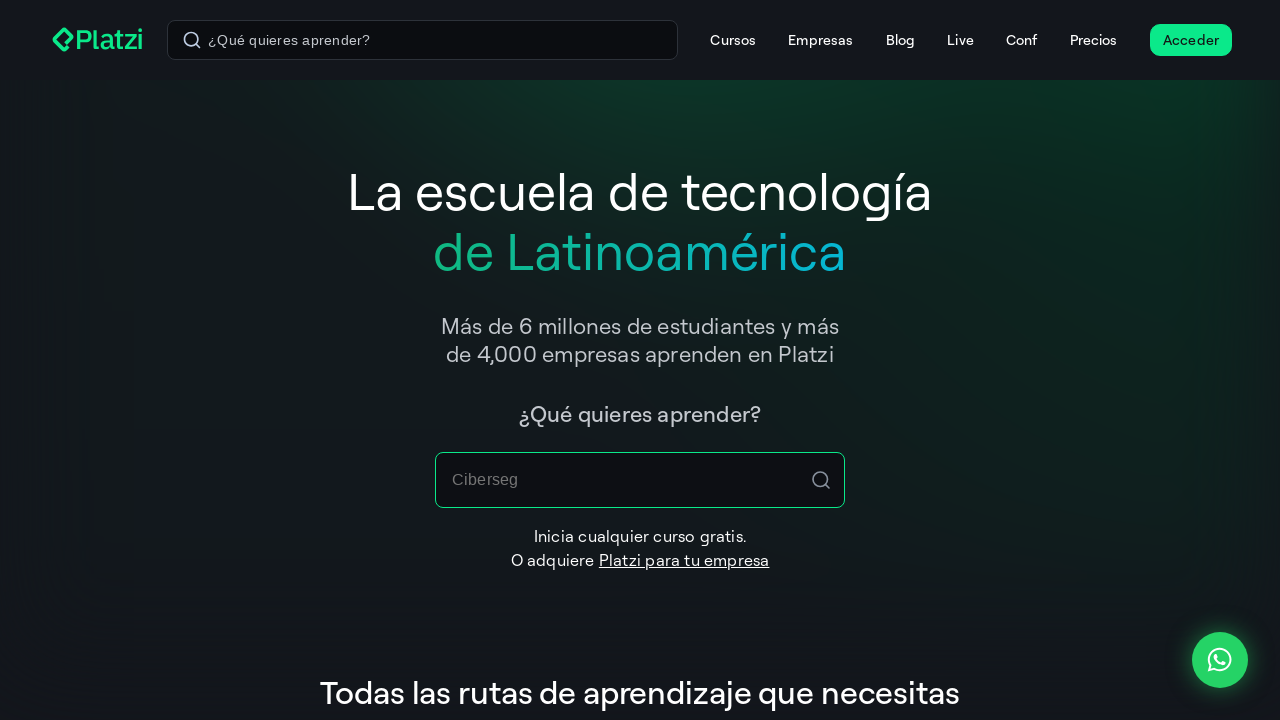